Navigates to a music lyrics website's Emocore genre page and clicks to expand the full list of artists in that genre, then verifies the artist list loads.

Starting URL: https://www.letras.mus.br/estilos/emocore/artistas.html

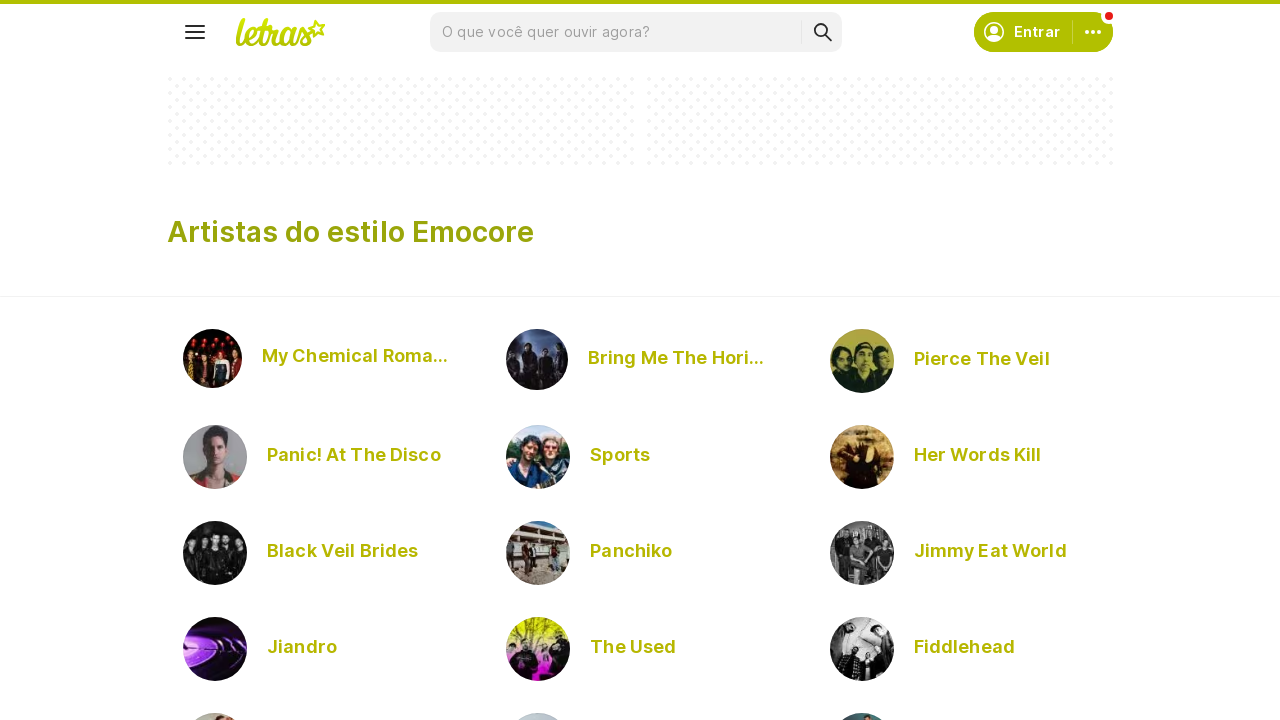

Clicked to expand full list of Emocore artists at (640, 360) on text=Ver todos os artistas do estilo Emocore
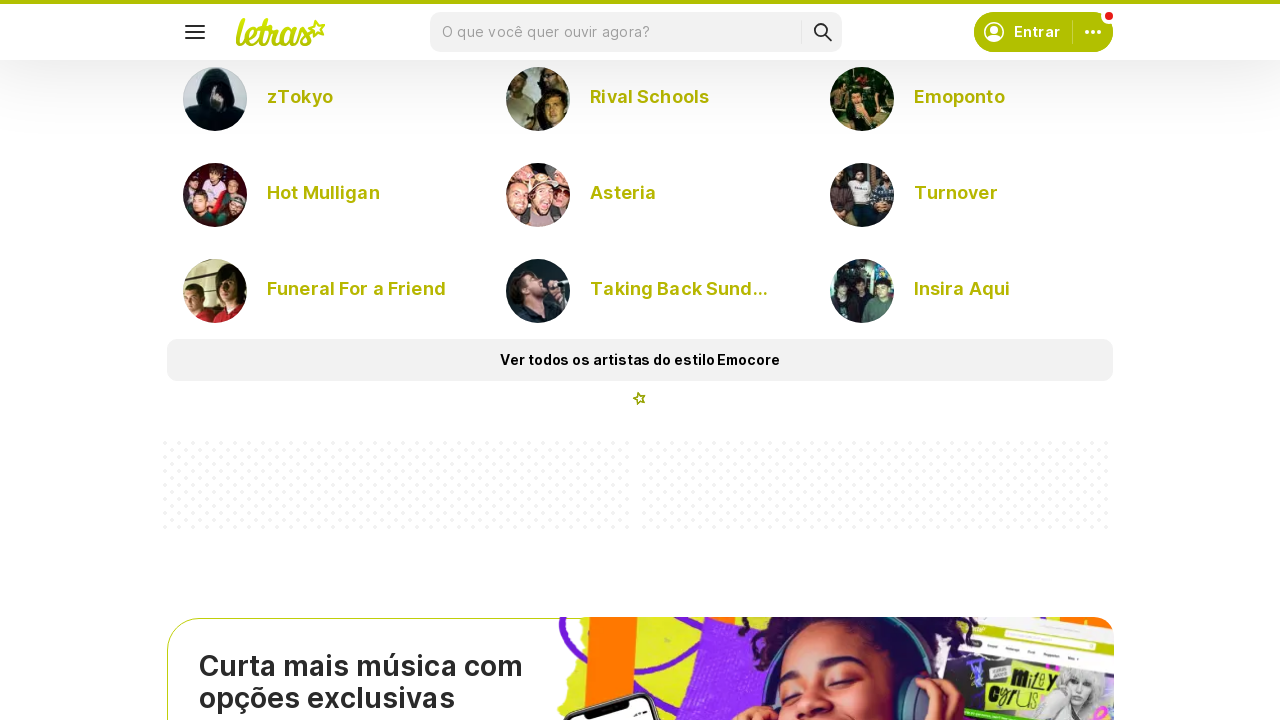

Artists list container loaded
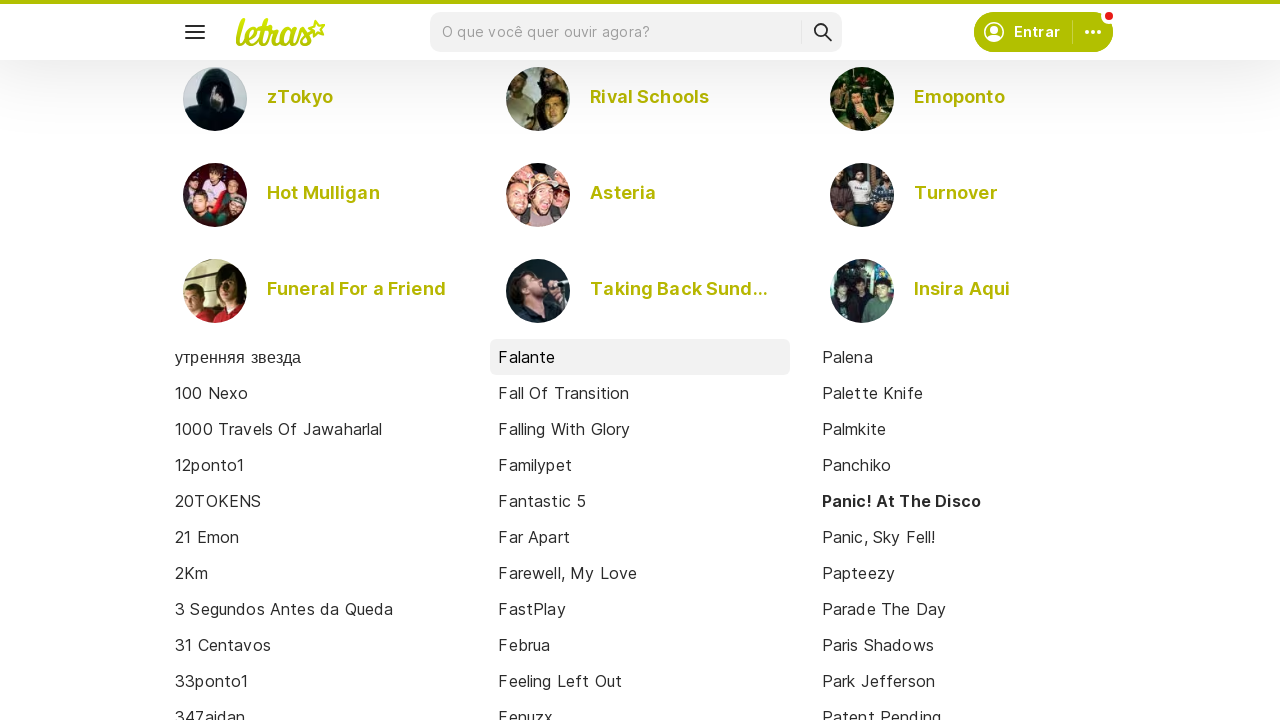

First artist link is visible in the list
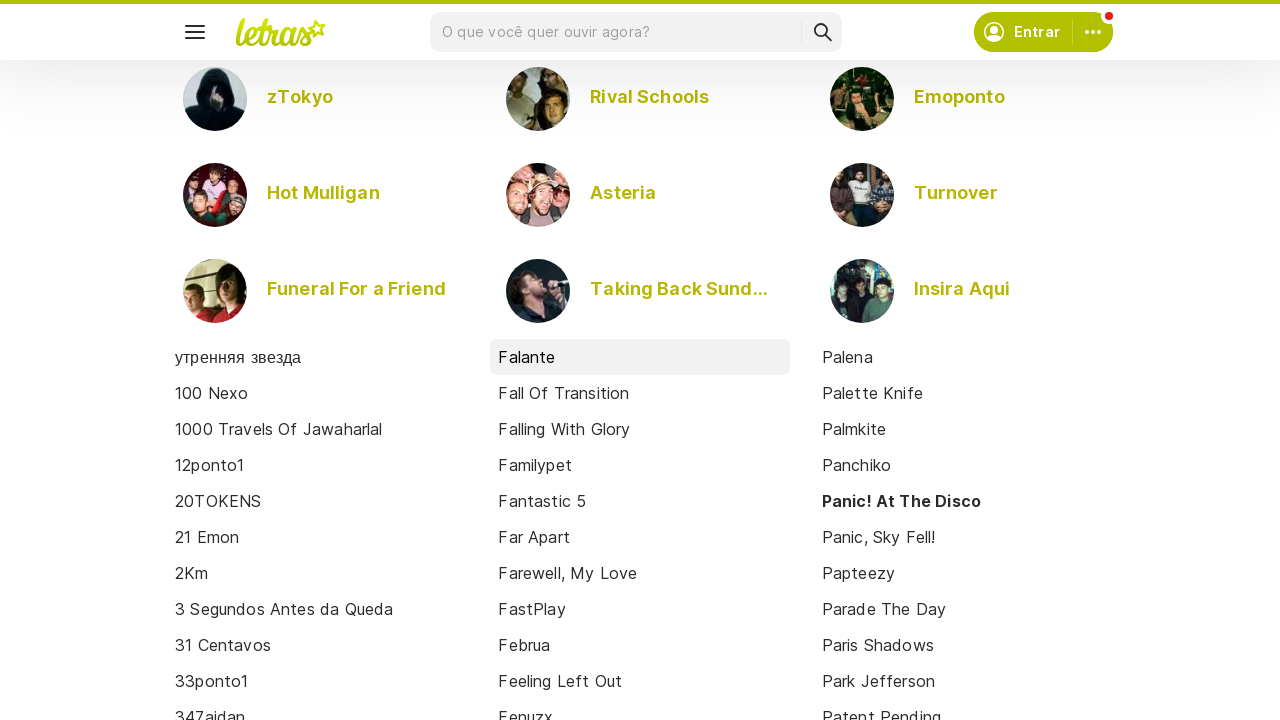

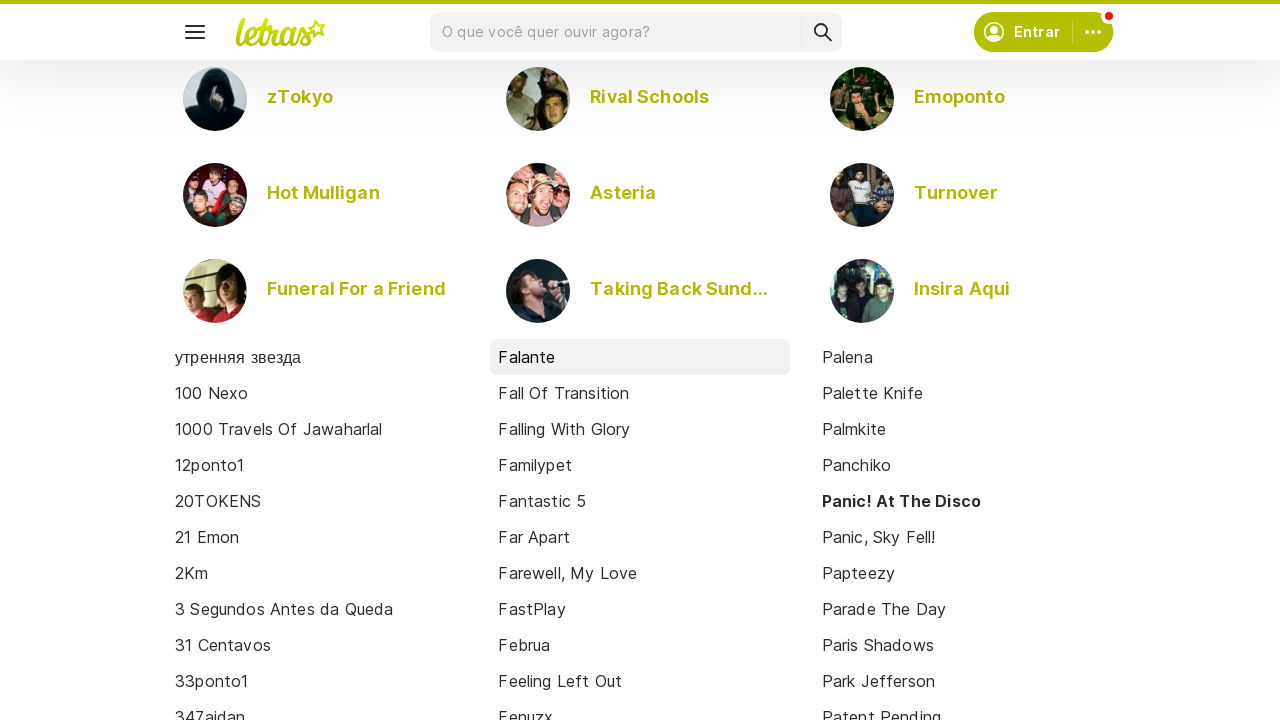